Searches for a programming language using the search form and verifies results are displayed

Starting URL: https://www.99-bottles-of-beer.net/search.html

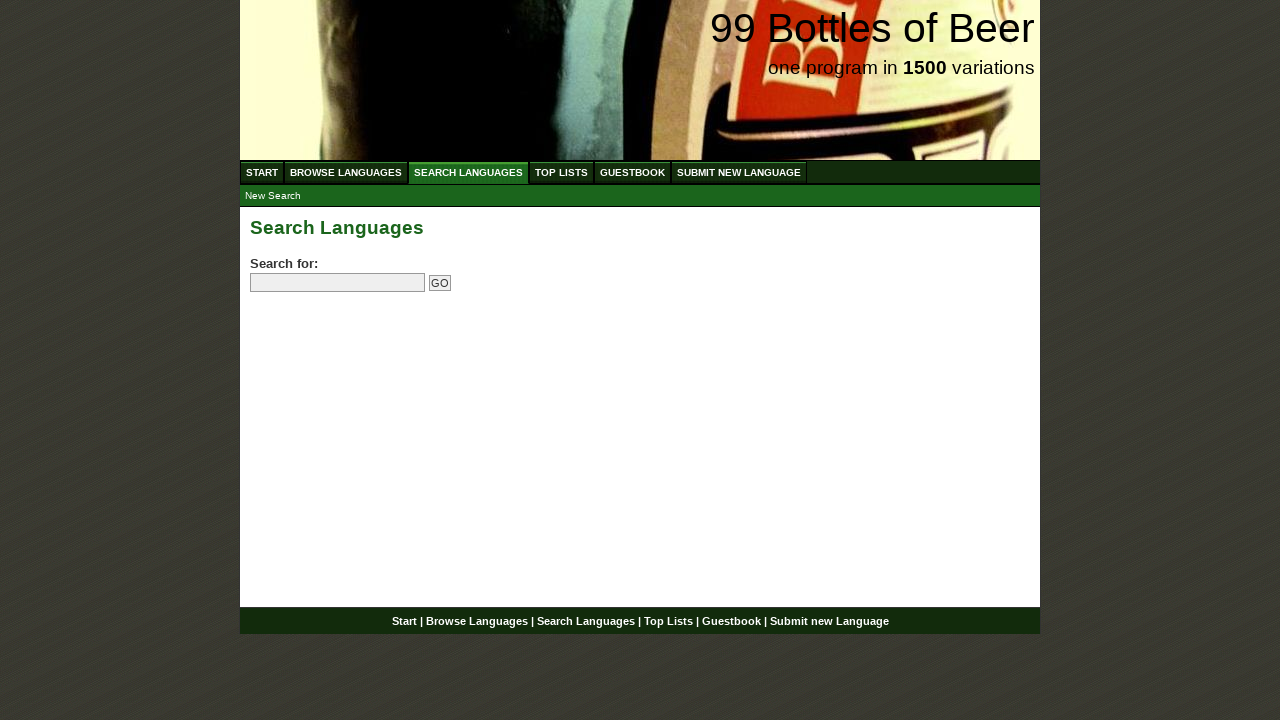

Filled search field with 'Java' on //form[@id='searchlanguages']//input[@name='search']
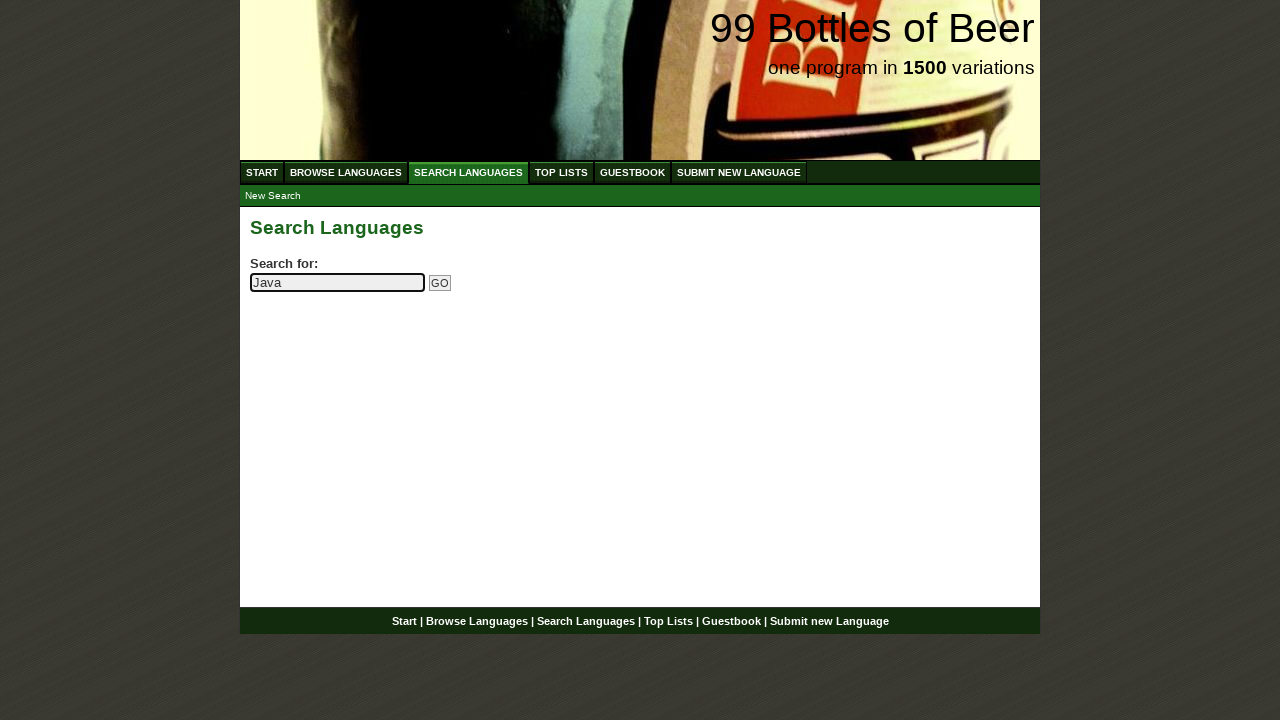

Clicked search button to search for Java at (440, 283) on xpath=//form[@id='searchlanguages']//input[@name='submitsearch']
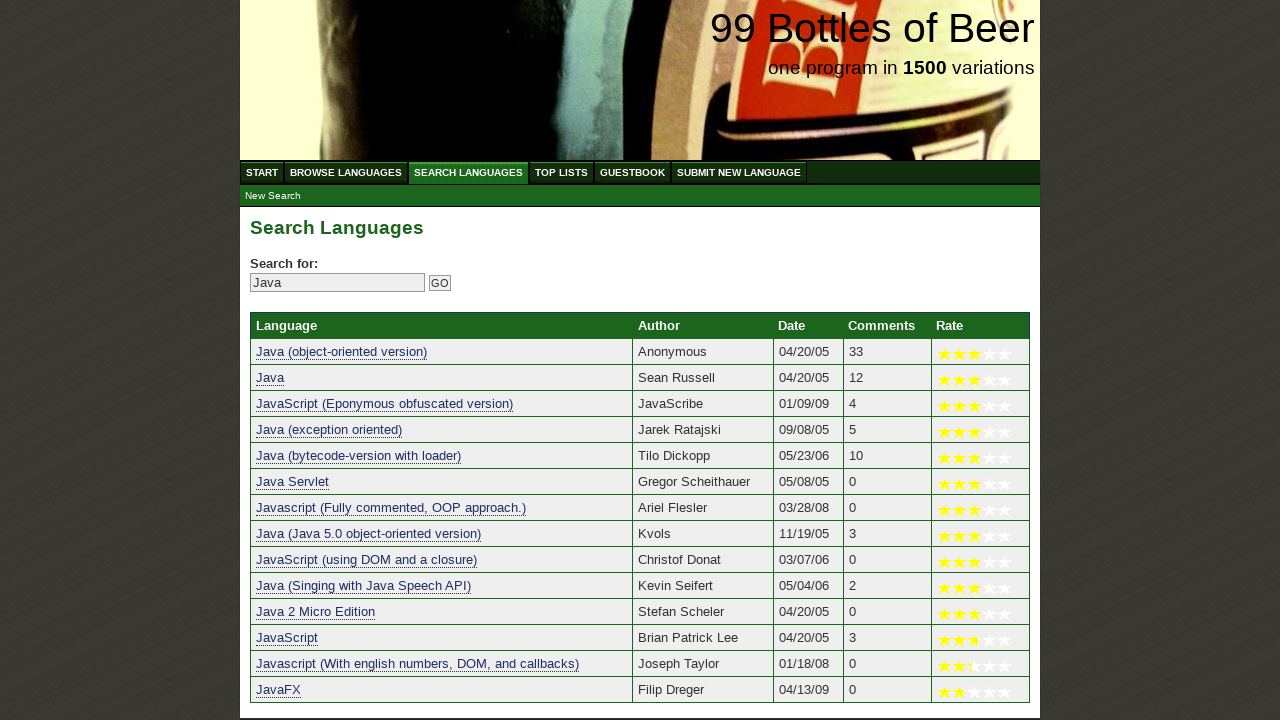

Search results loaded and verified
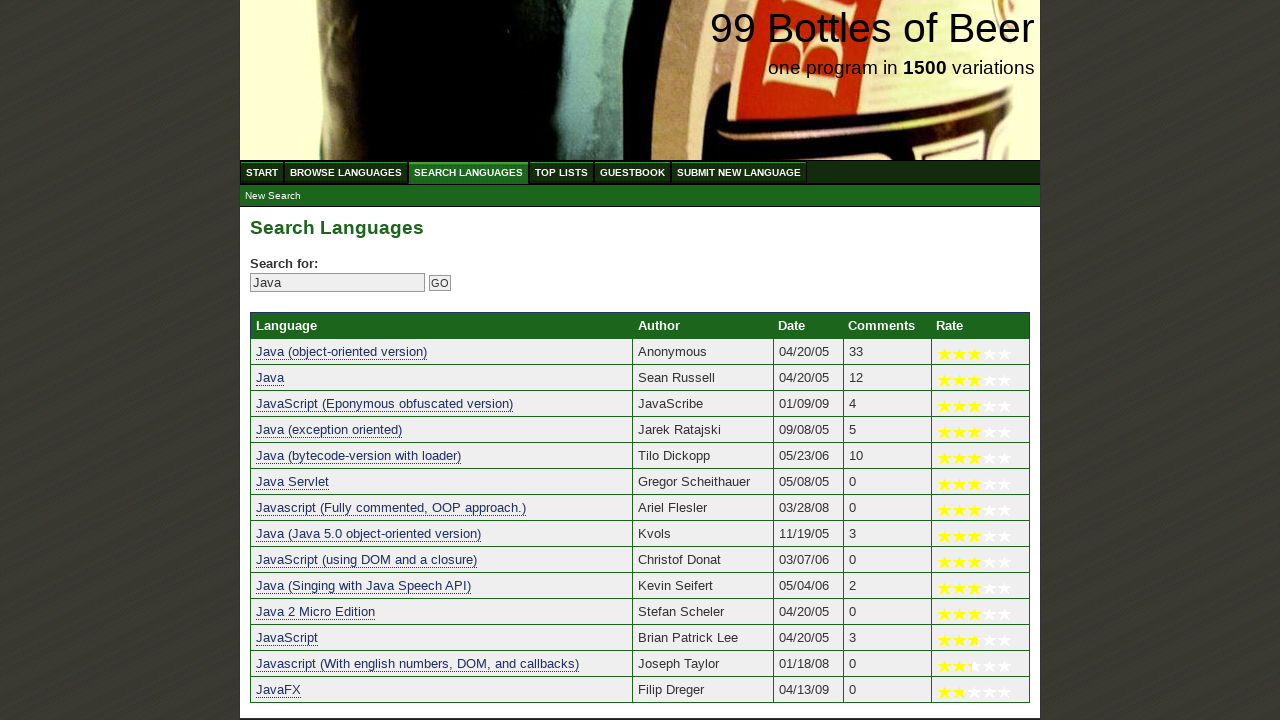

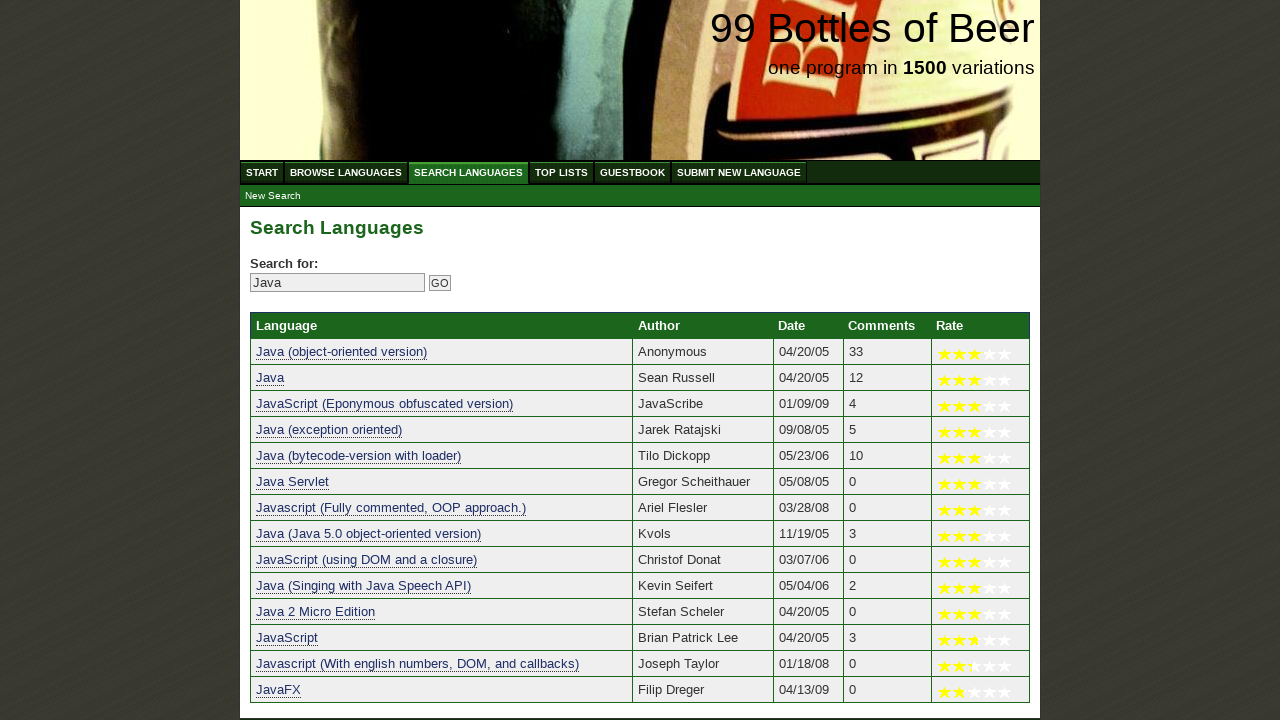